Verifies the game page displays correctly with the expected title, start button text, score label, 5 lane columns, and proper background images for the left and right road edges.

Starting URL: https://borbely-dominik-peter.github.io/WebProjekt3/

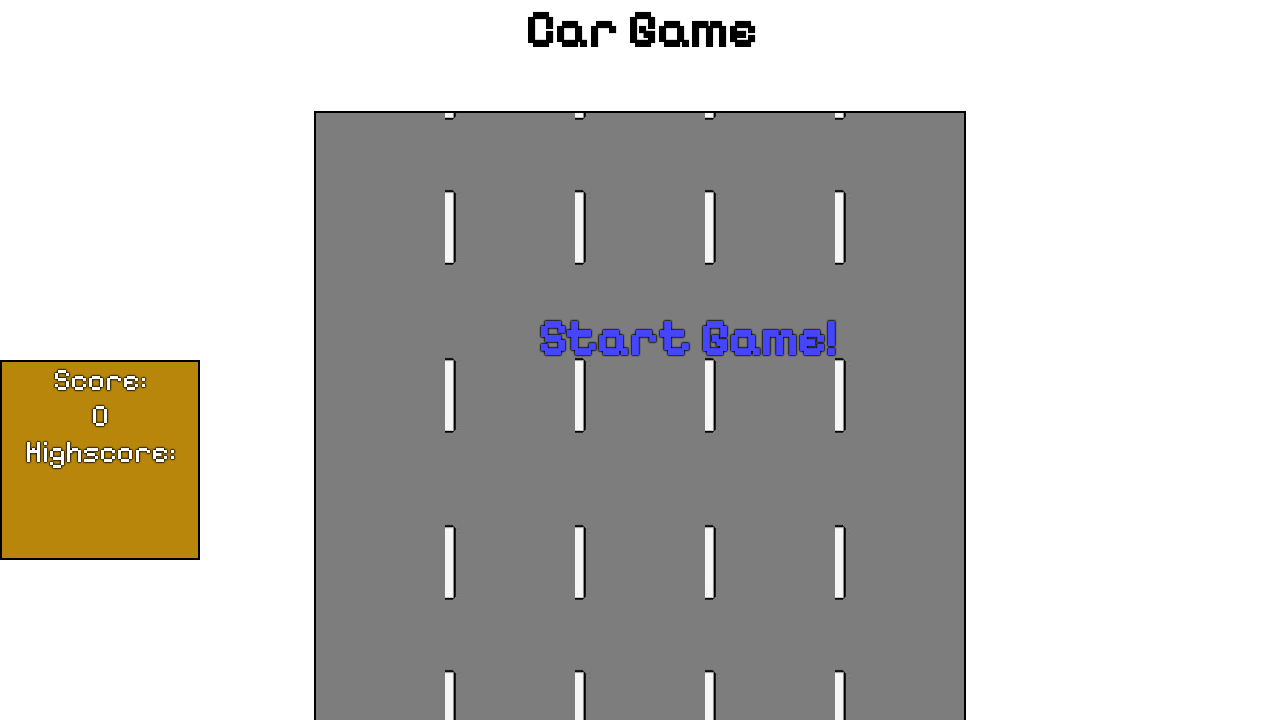

Verified page title is 'Car Game'
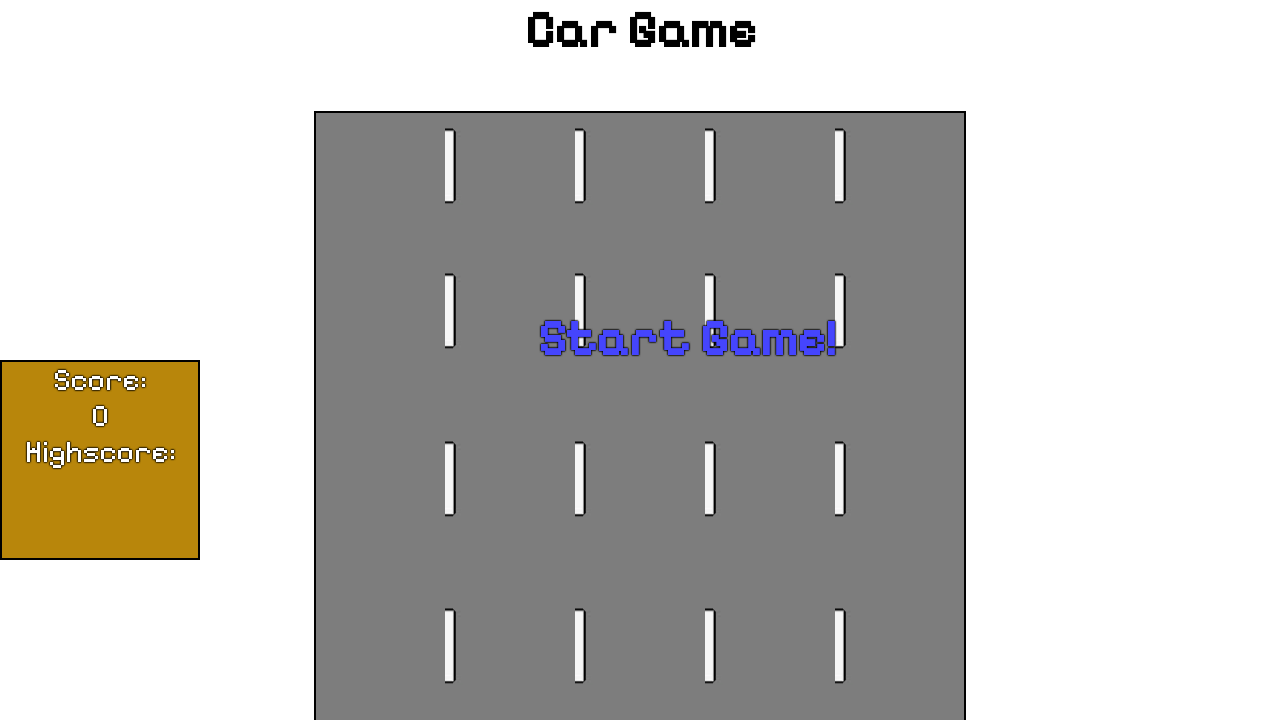

Verified start button text is 'Start Game!'
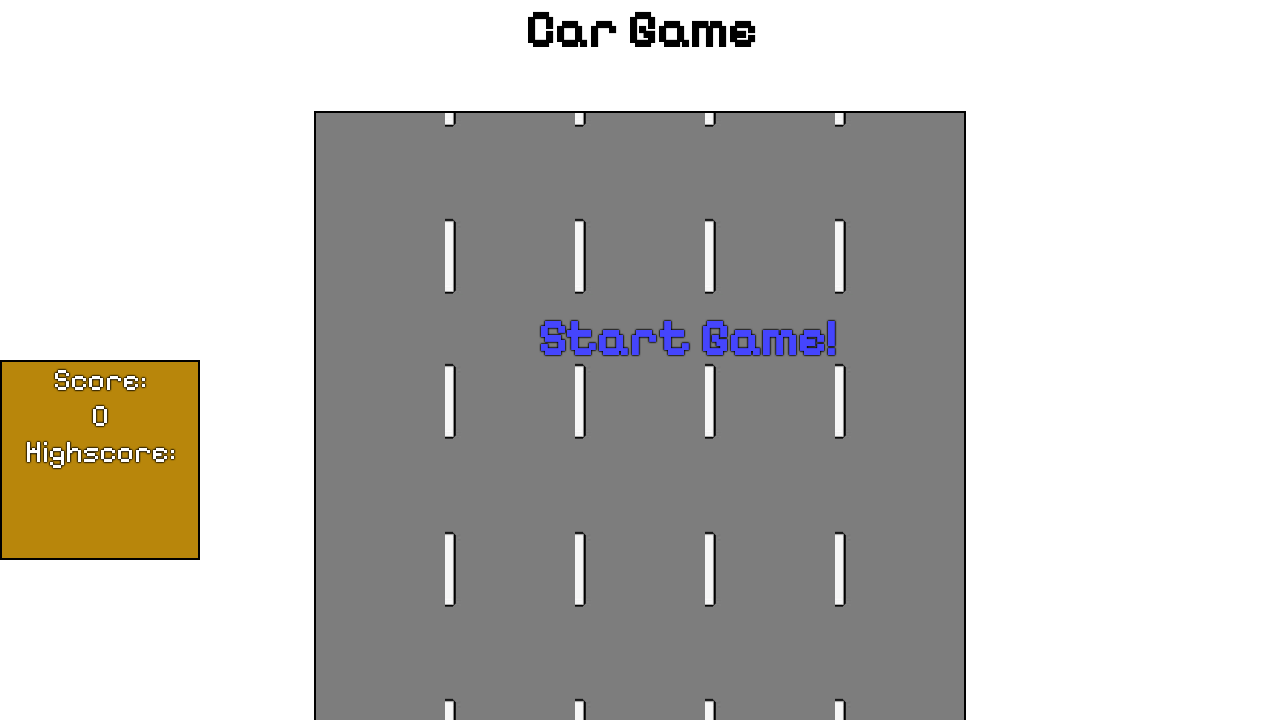

Verified score label displays 'Score:'
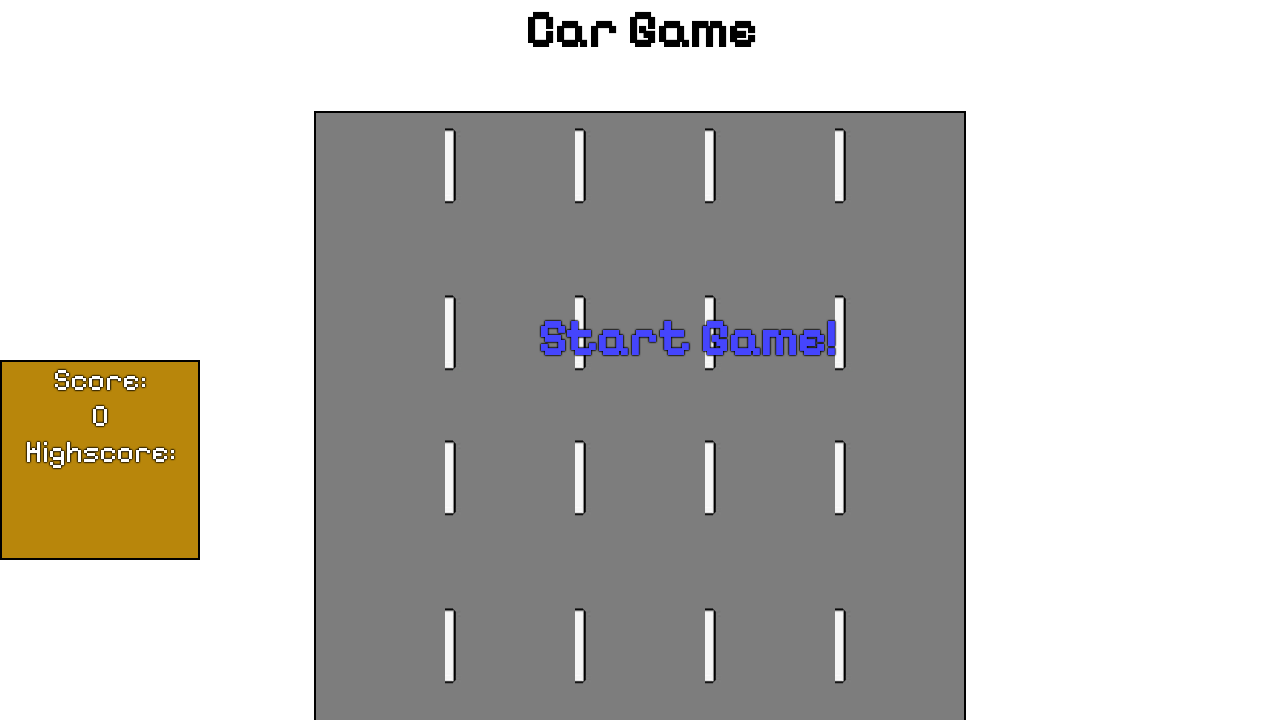

Verified 5 lane columns exist in the game table
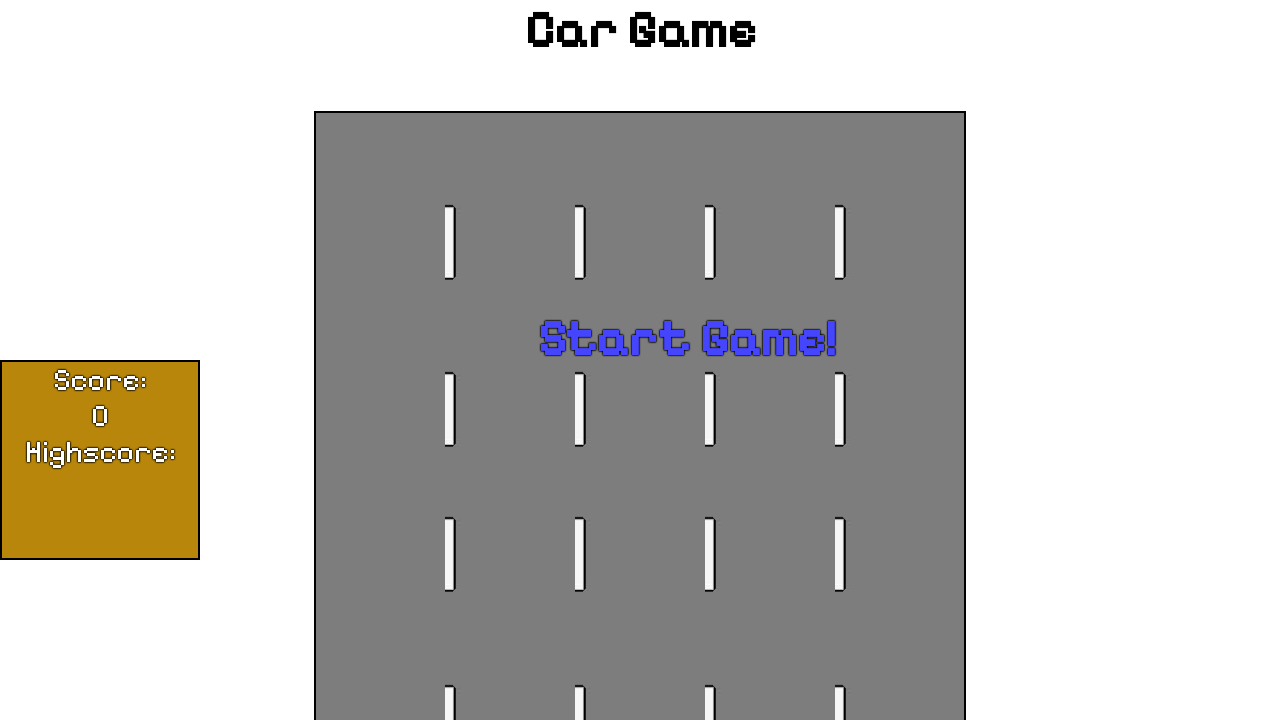

Verified left road edge has correct background image (balut.png)
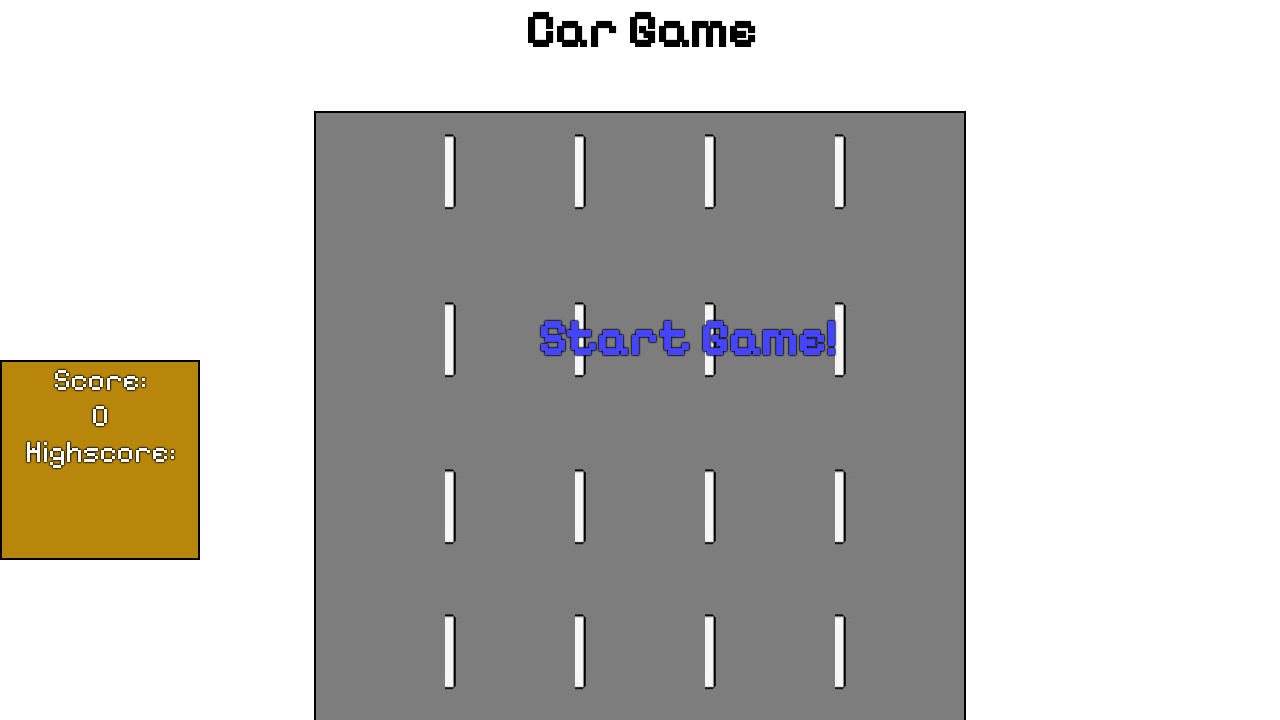

Verified right road edge has correct background image (ut.png)
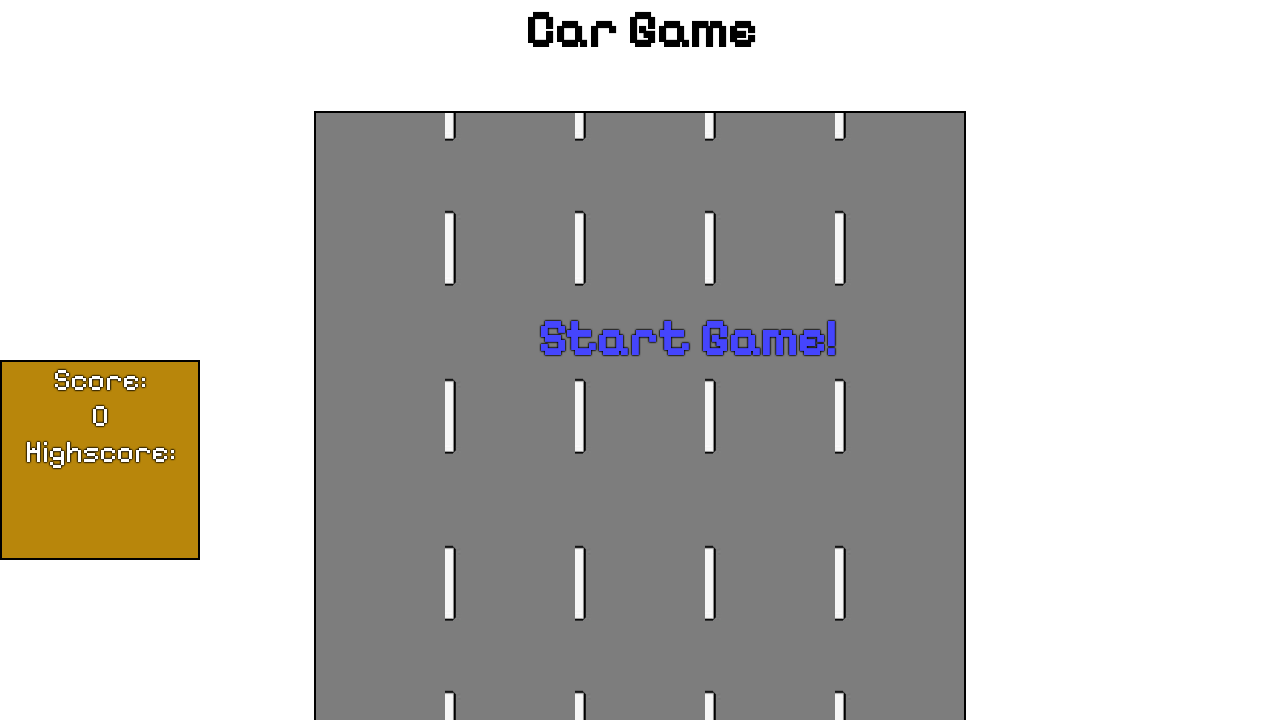

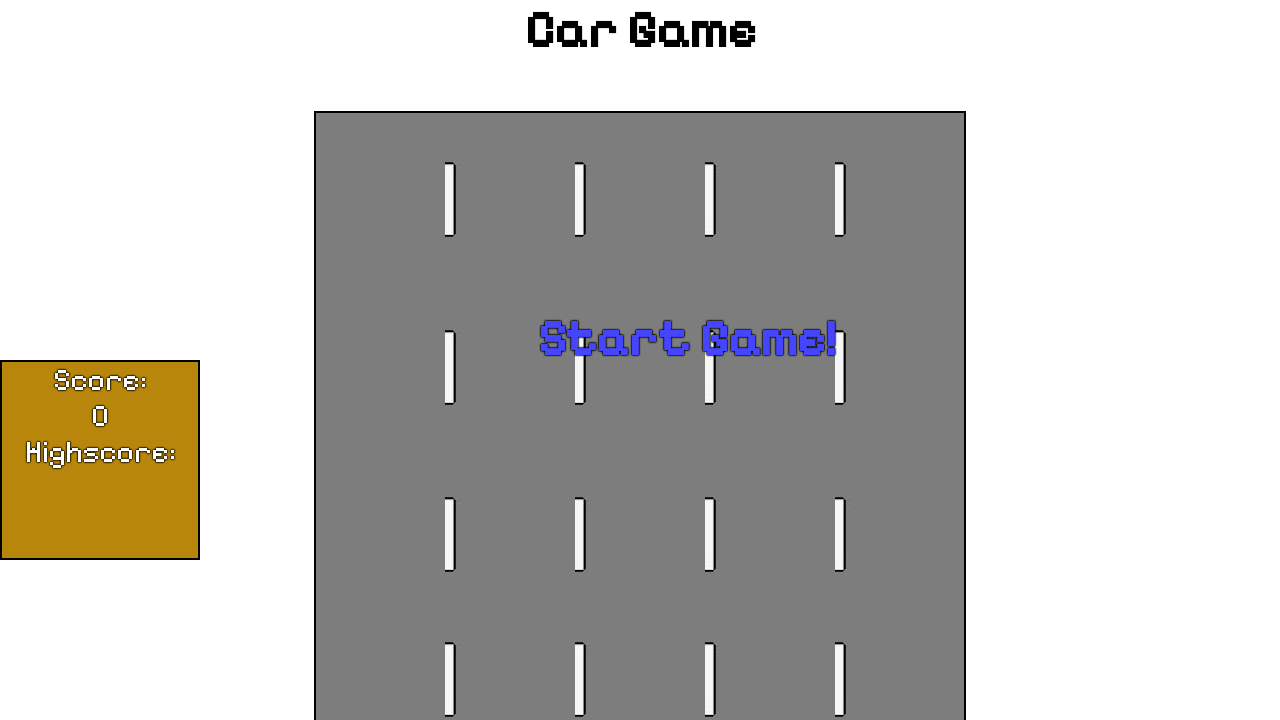